Tests double-click action on a header button element on the actiTime demo request page

Starting URL: https://www.actitime.com/demo-request

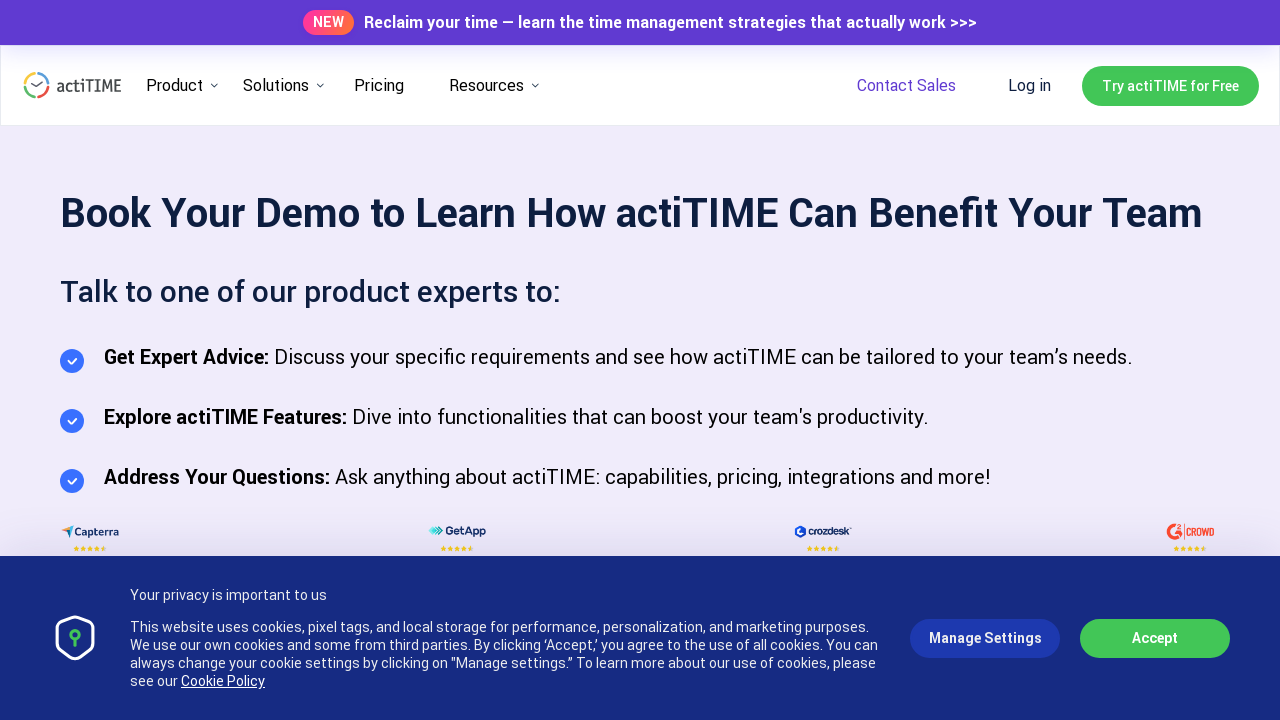

Double-clicked the header button element on actiTime demo request page at (1170, 86) on a.button.header__button
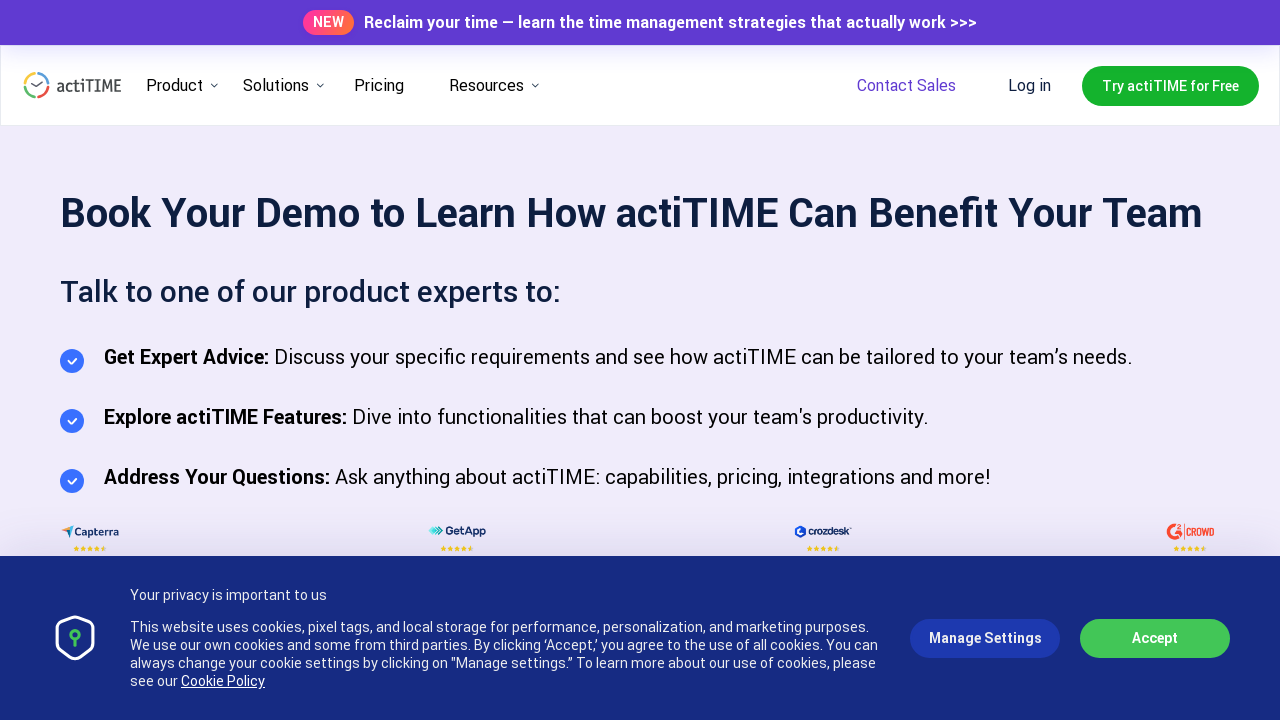

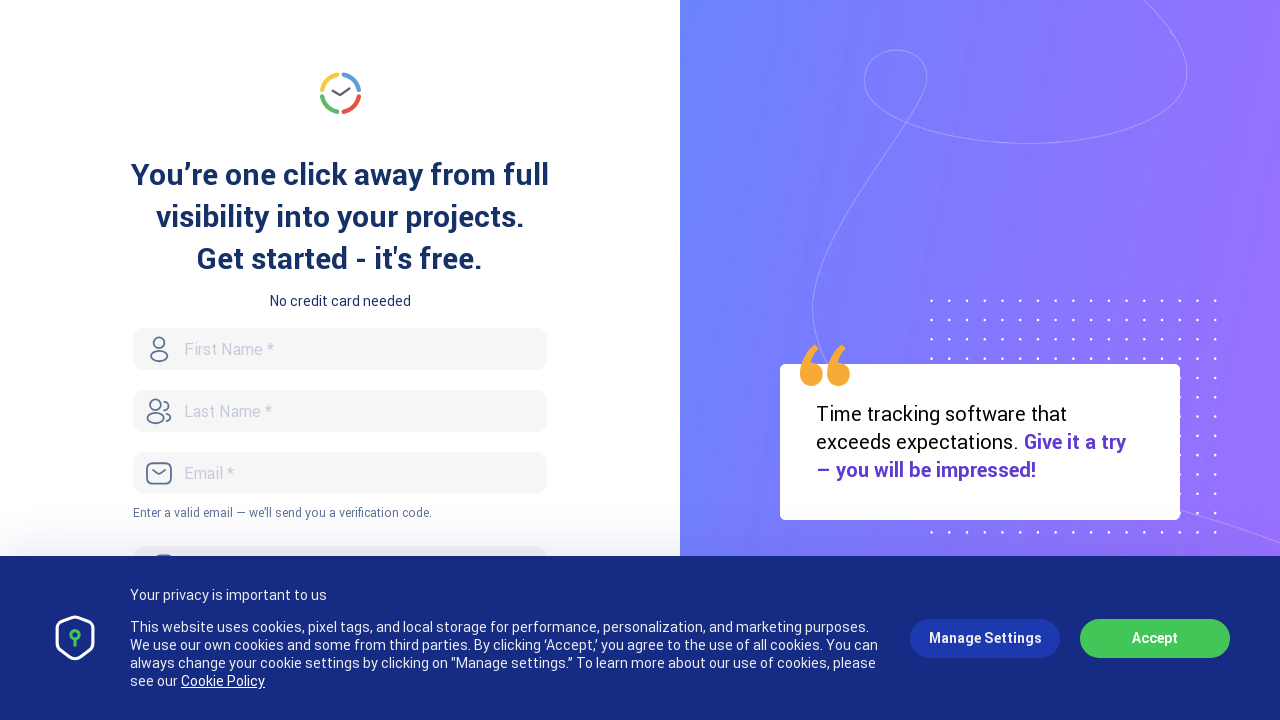